Tests selecting an option from a React-based grouped dropdown menu by clicking the dropdown and selecting "Group 1, option 2"

Starting URL: https://demoqa.com/select-menu

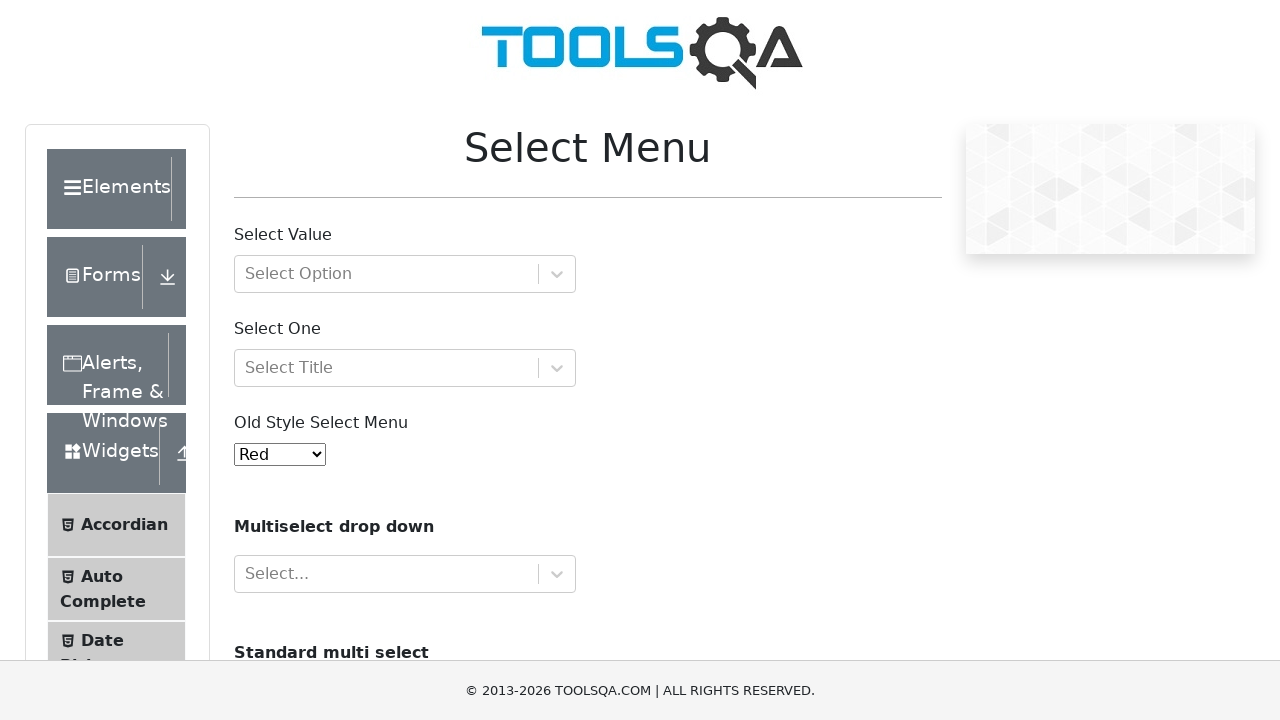

Scrolled 'Interactions' section into view
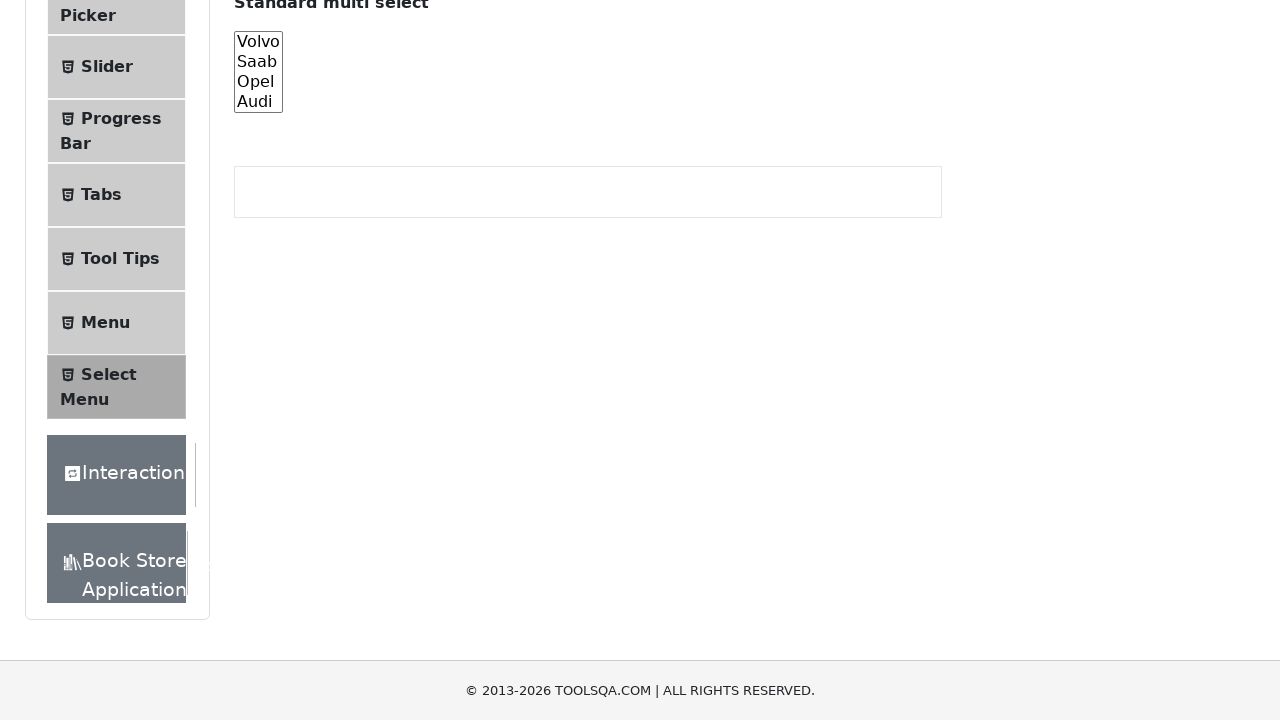

Clicked on 'Select Value' dropdown to open it at (405, 274) on div#withOptGroup
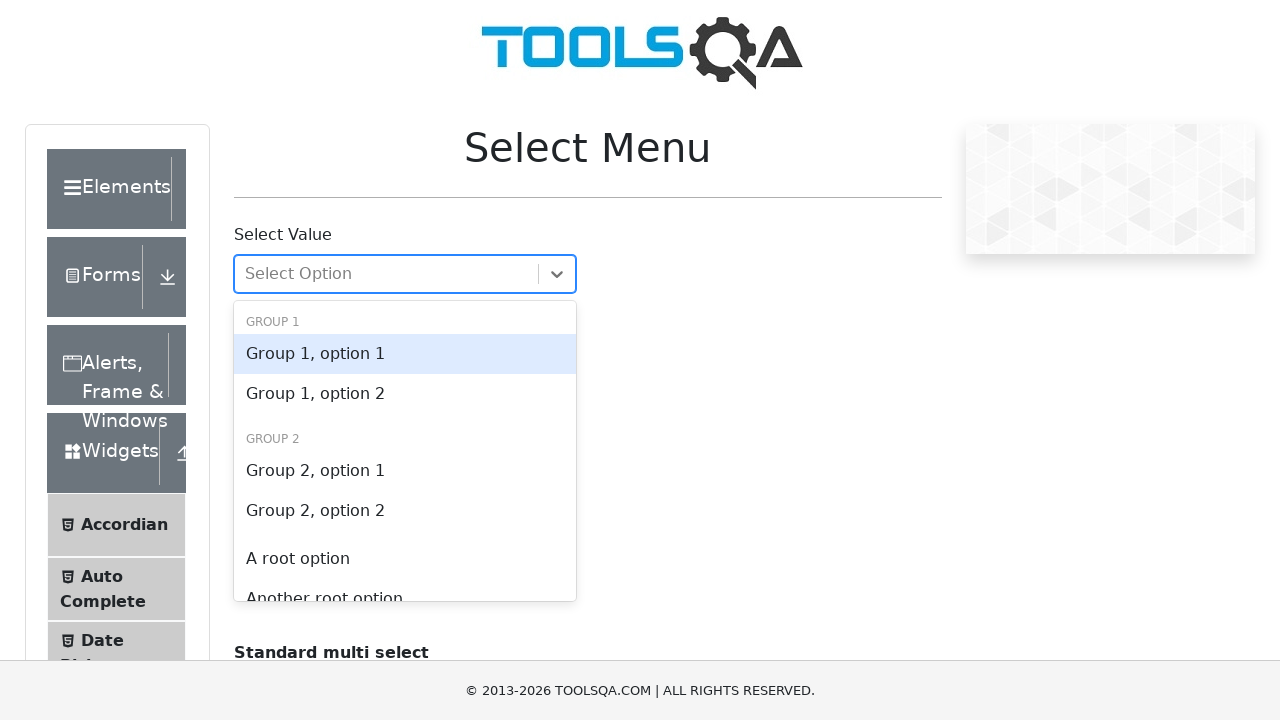

Selected 'Group 1, option 2' from dropdown menu at (405, 394) on div#react-select-2-option-0-1
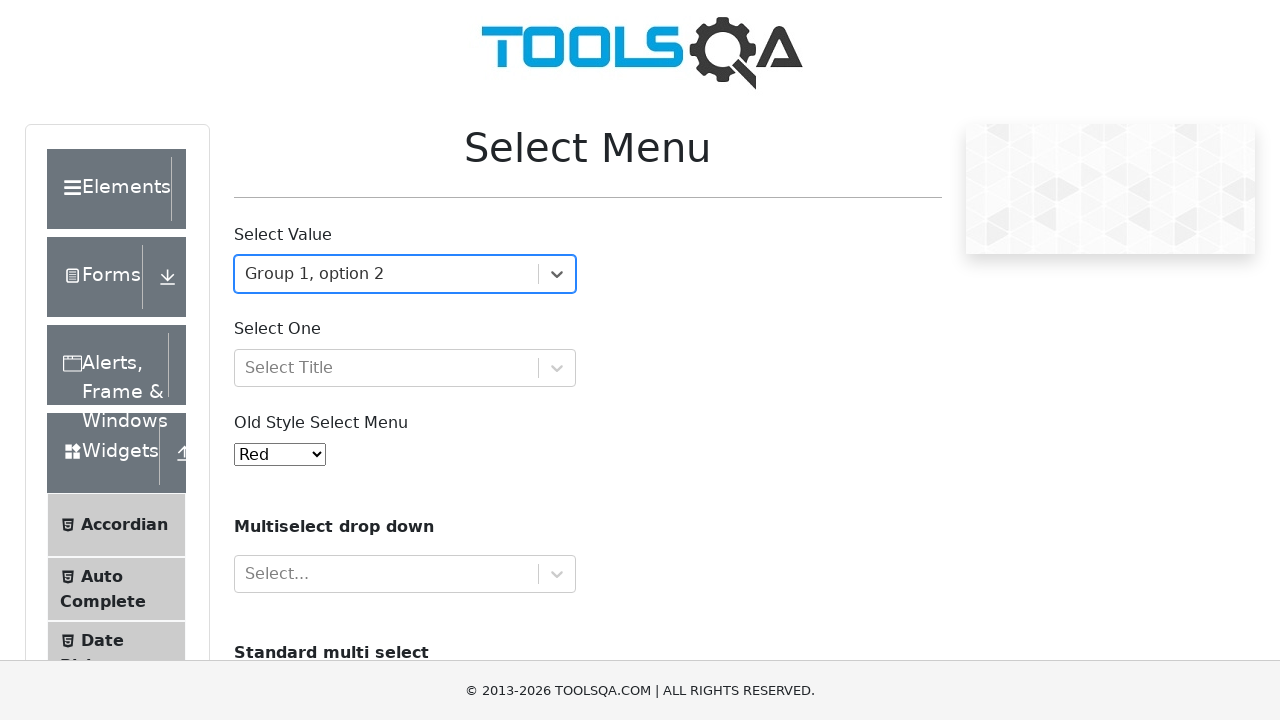

Verified that 'Group 1, option 2' was successfully selected
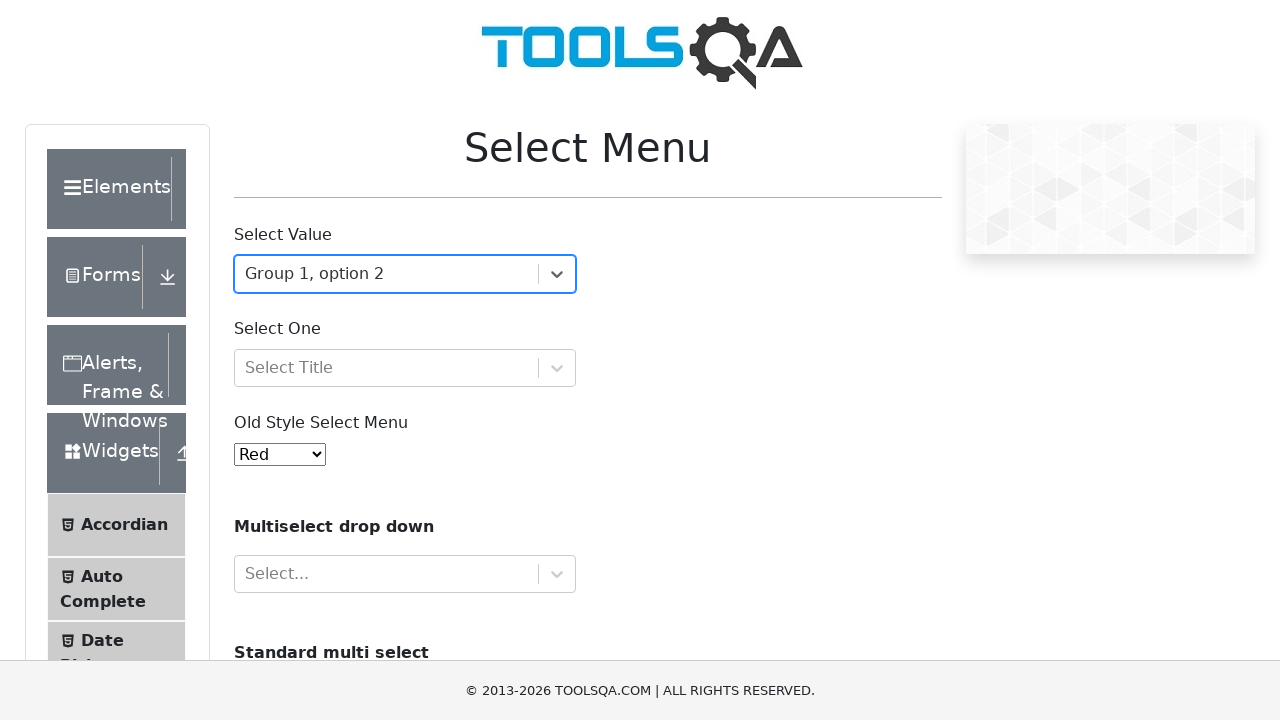

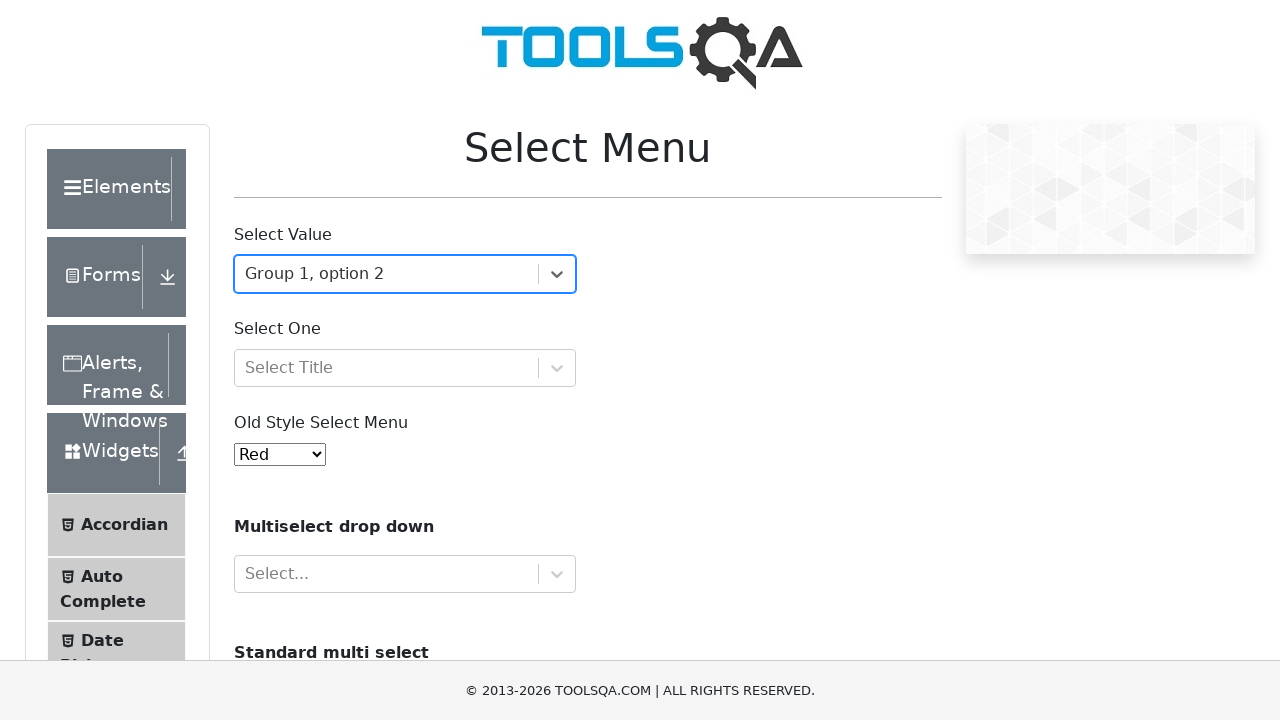